Hovers over nested menu items: Main Item 2 > SUB SUB LIST > Sub Sub Item 1

Starting URL: https://demoqa.com/menu/

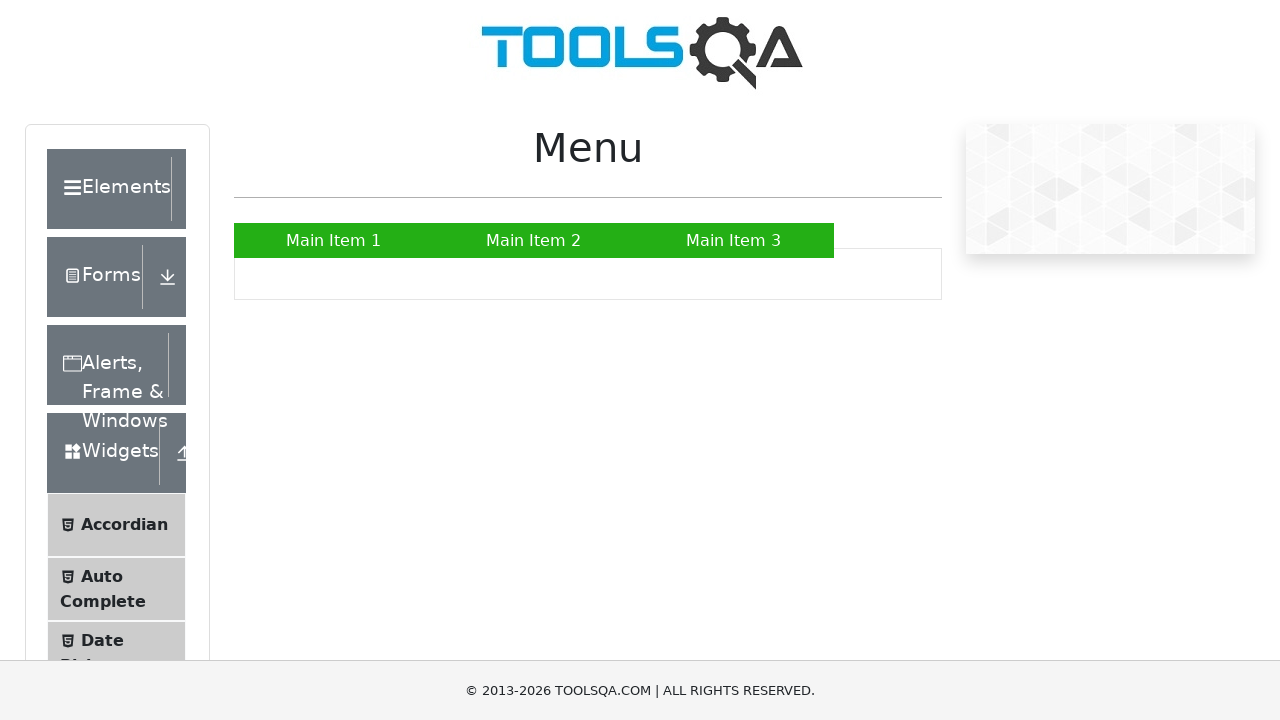

Hovered over Main Item 2 at (534, 240) on a:text('Main Item 2')
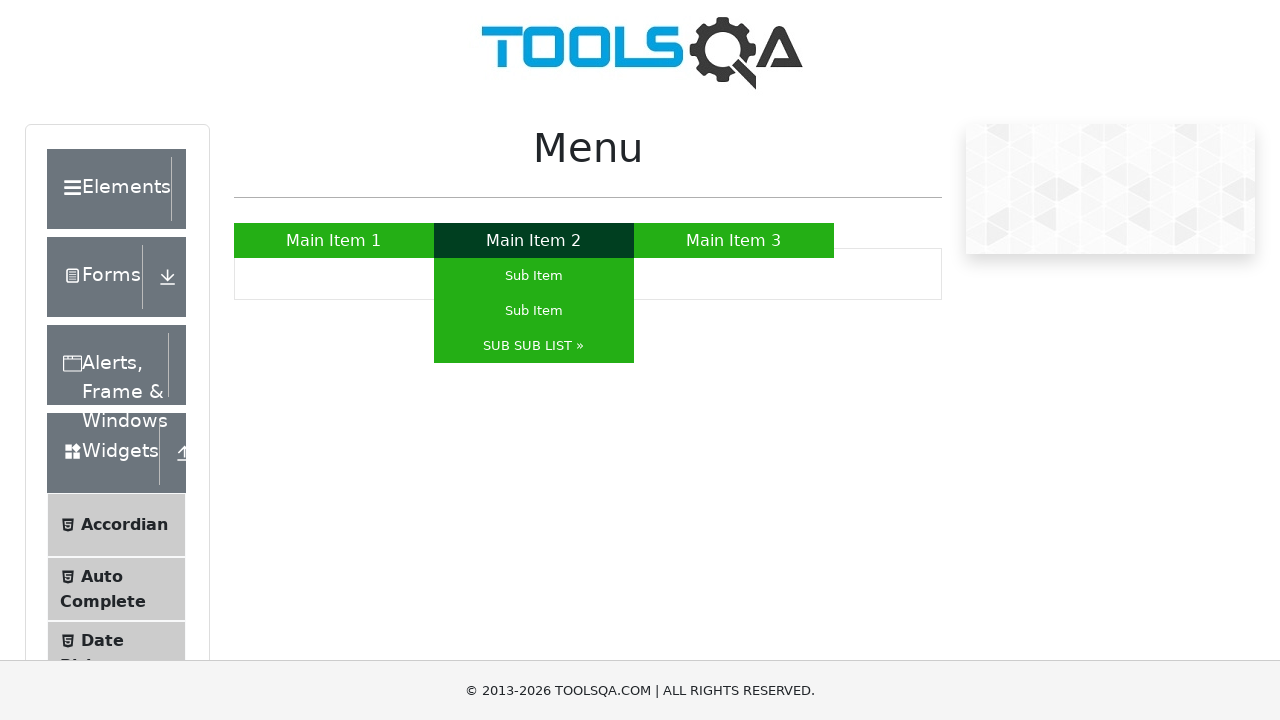

Hovered over SUB SUB LIST submenu at (534, 346) on a:text('SUB SUB LIST »')
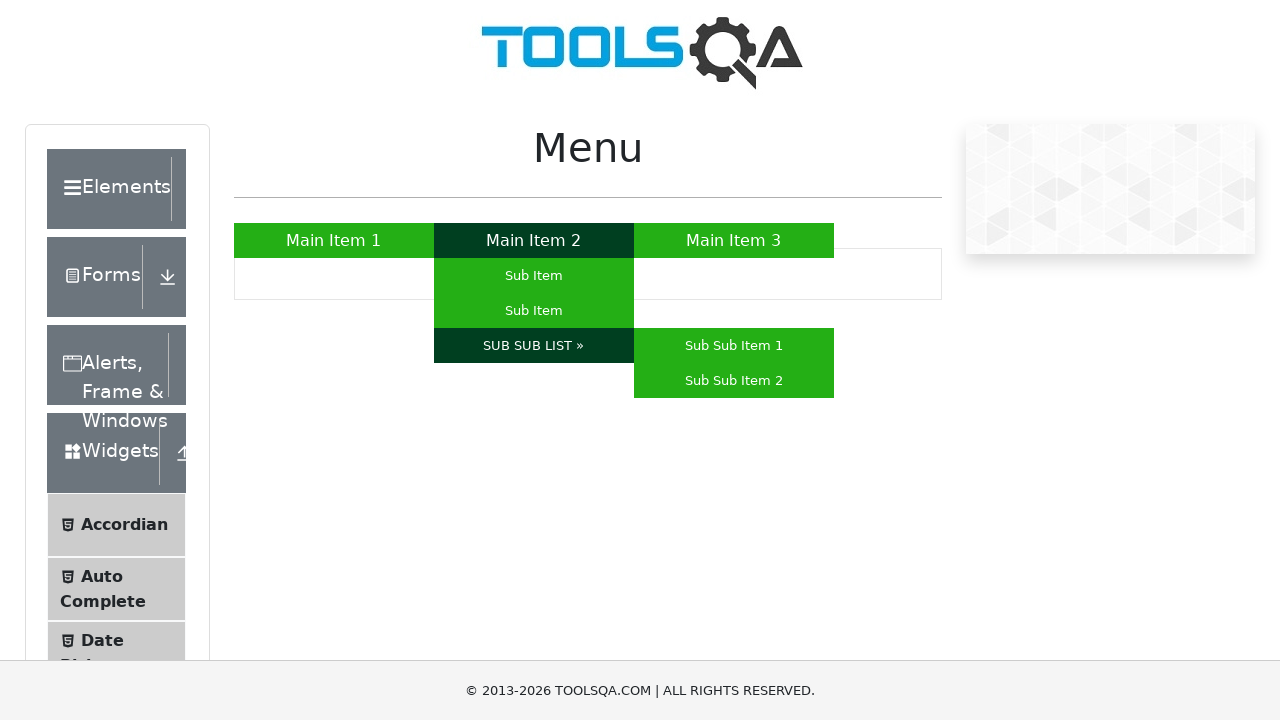

Hovered over Sub Sub Item 1 at (734, 346) on a:text('Sub Sub Item 1')
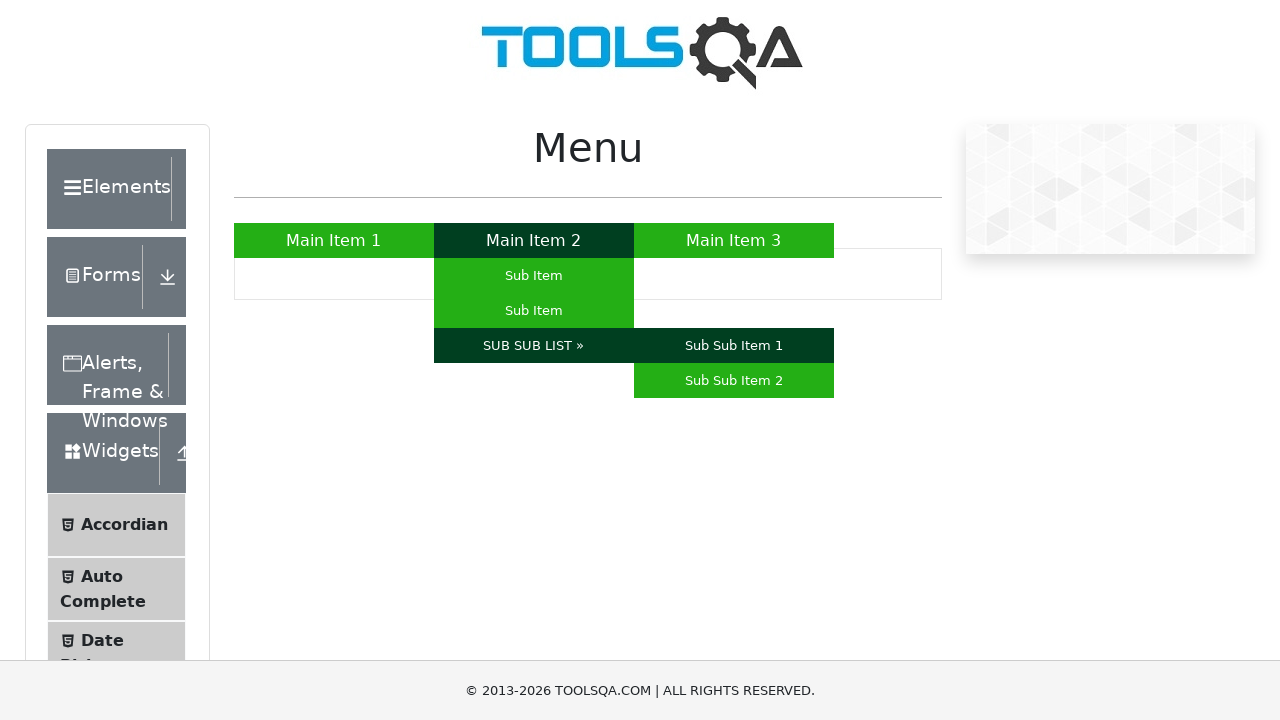

Verified Sub Sub Item 1 is visible
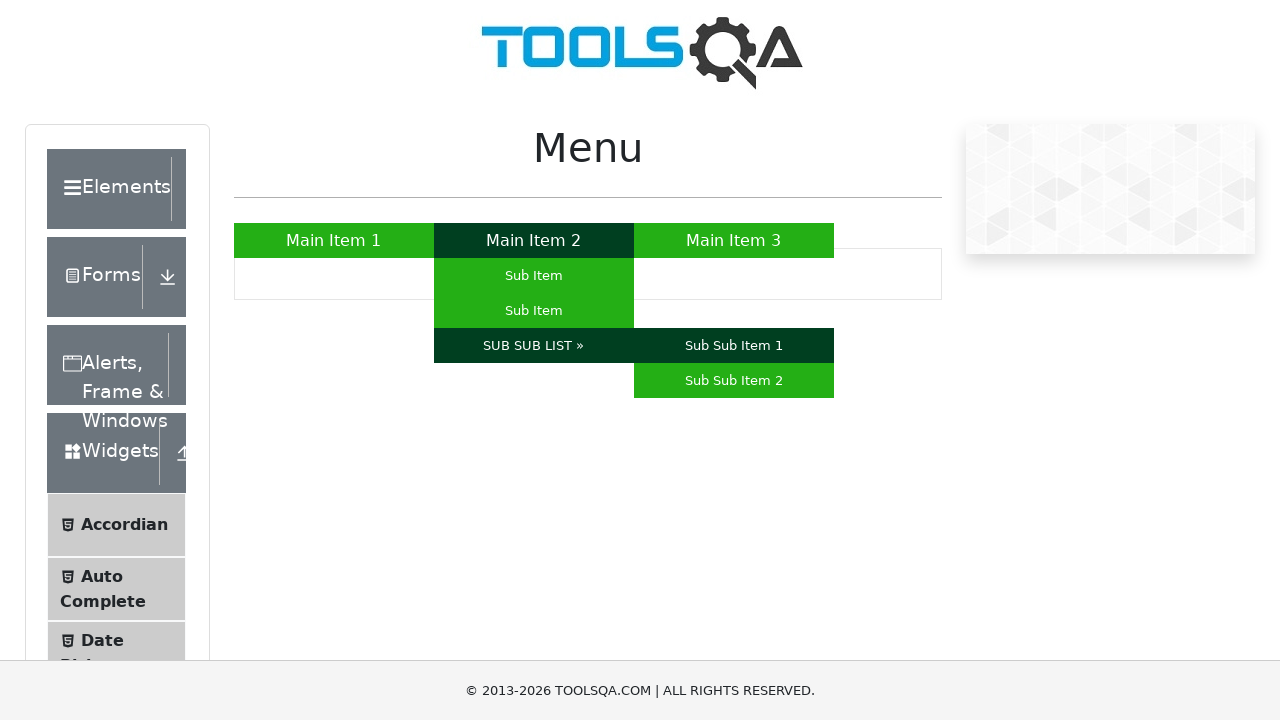

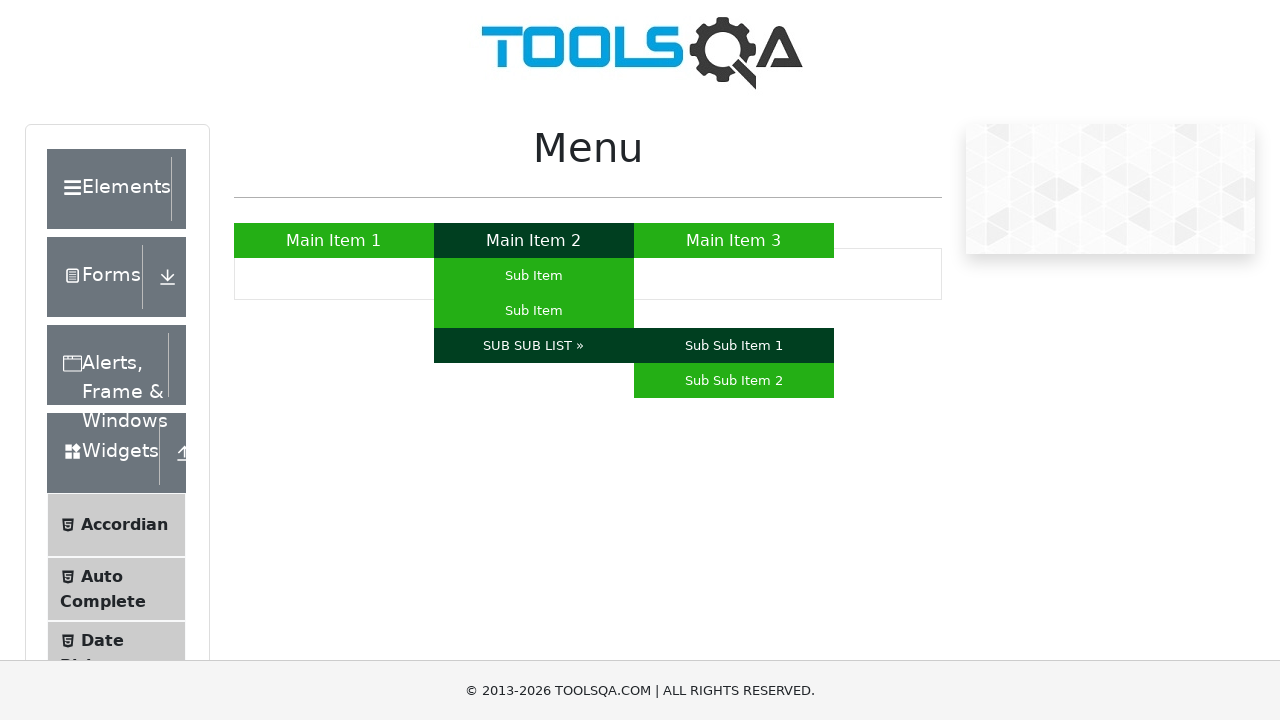